Fills out a registration form by entering first name, last name, and email address

Starting URL: https://demo.automationtesting.in/Register.html

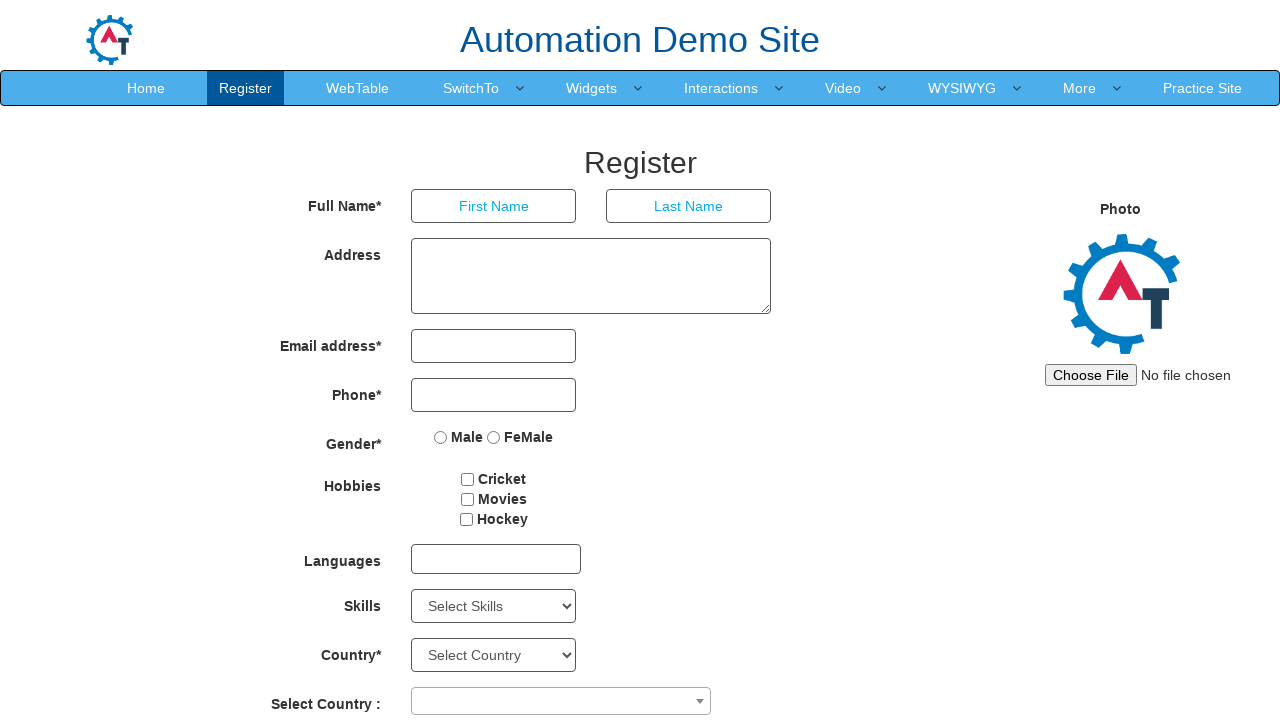

Filled first name field with 'Krishna' on //input[@placeholder='First Name']
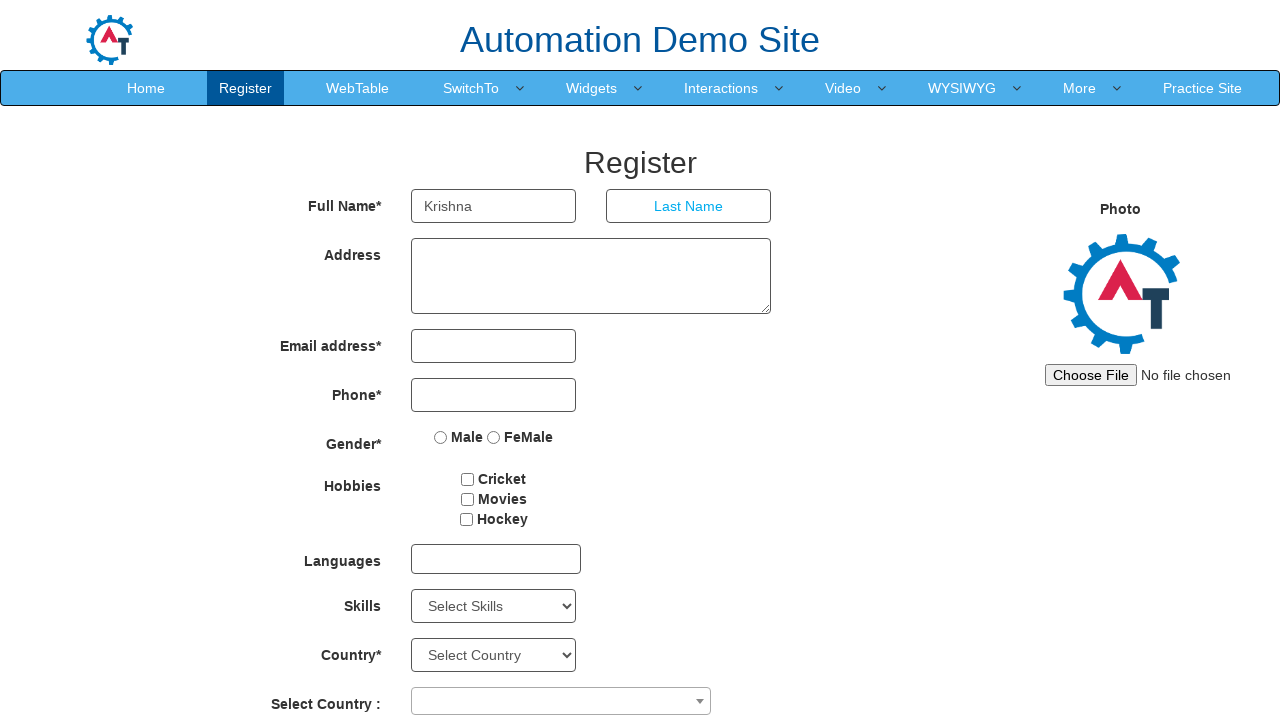

Filled last name field with 'Yadav' on //input[@placeholder='Last Name']
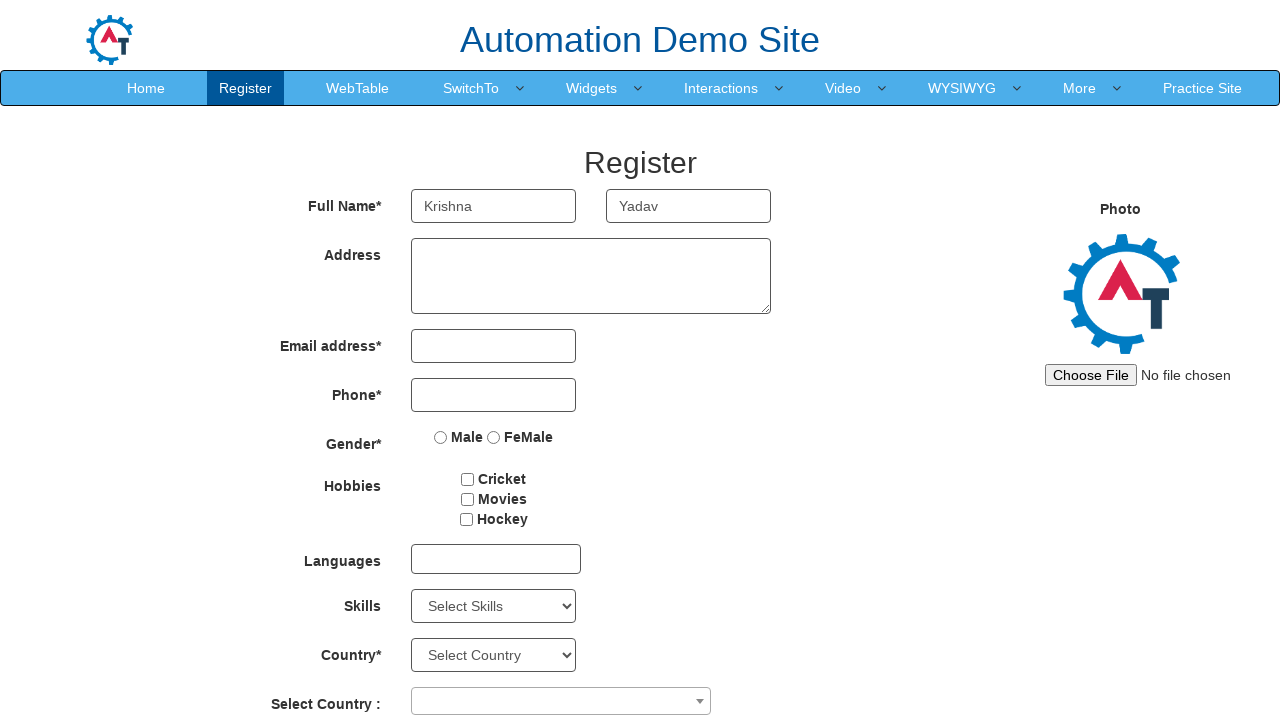

Filled email field with 'yadav123@gmail.com' on //input[@type='email']
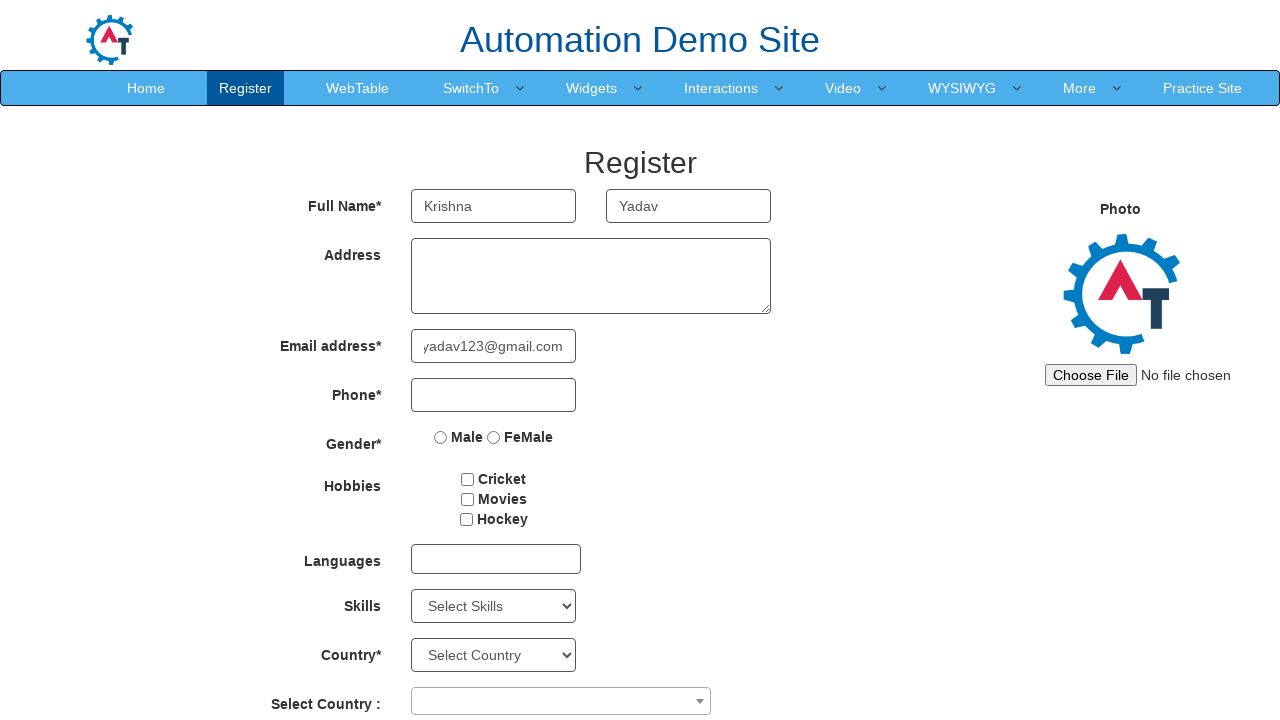

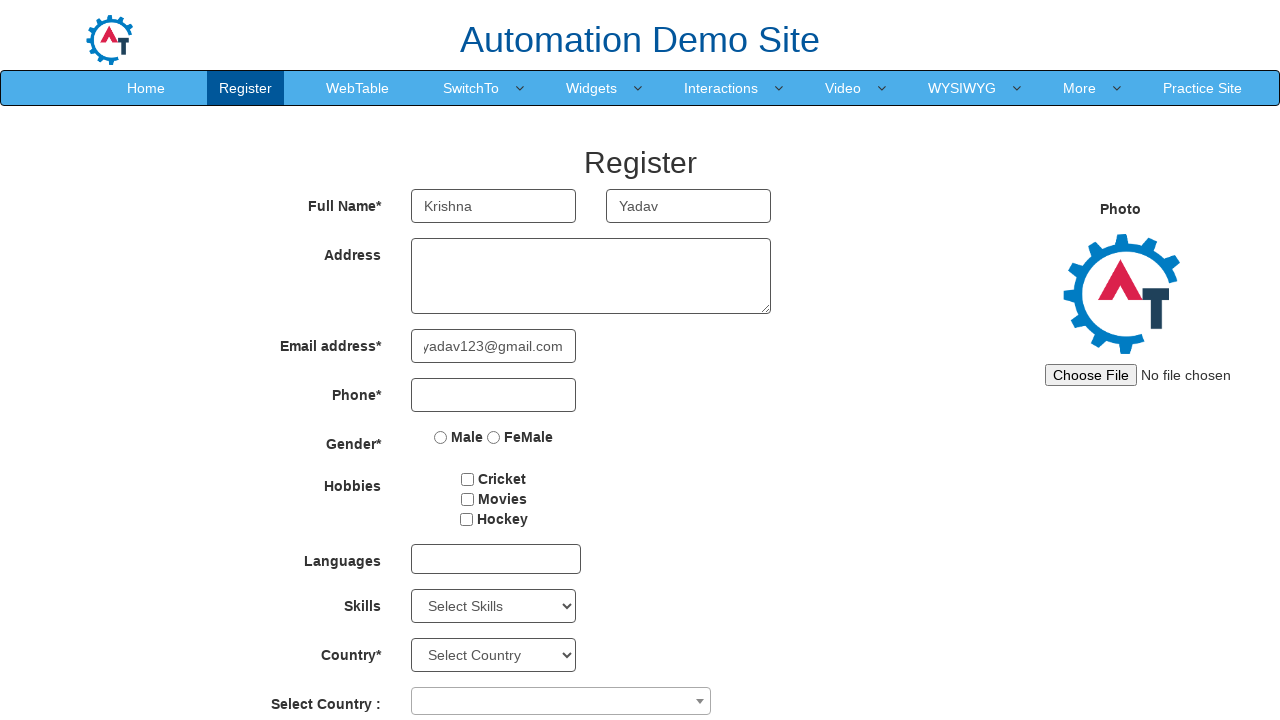